Tests multi-select dropdown functionality by selecting multiple options using different methods (visible text, index, value) and then deselecting one option

Starting URL: https://training-support.net/webelements/selects

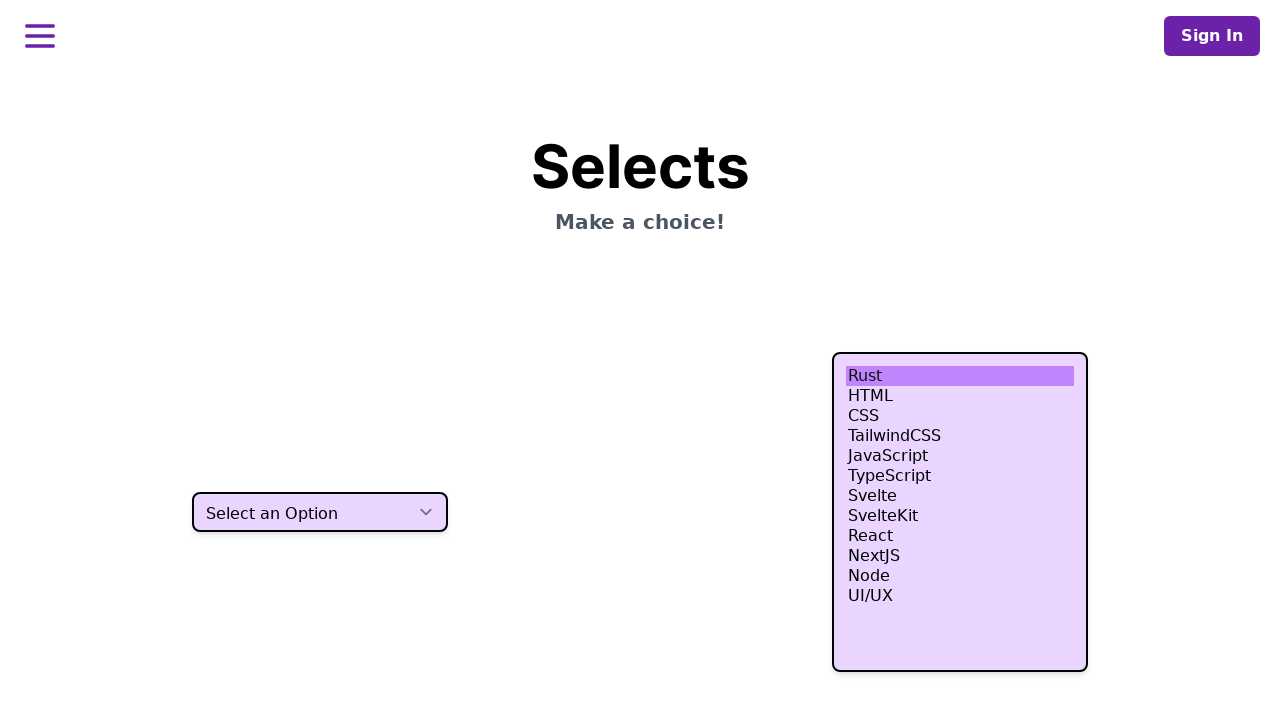

Located the multi-select dropdown element
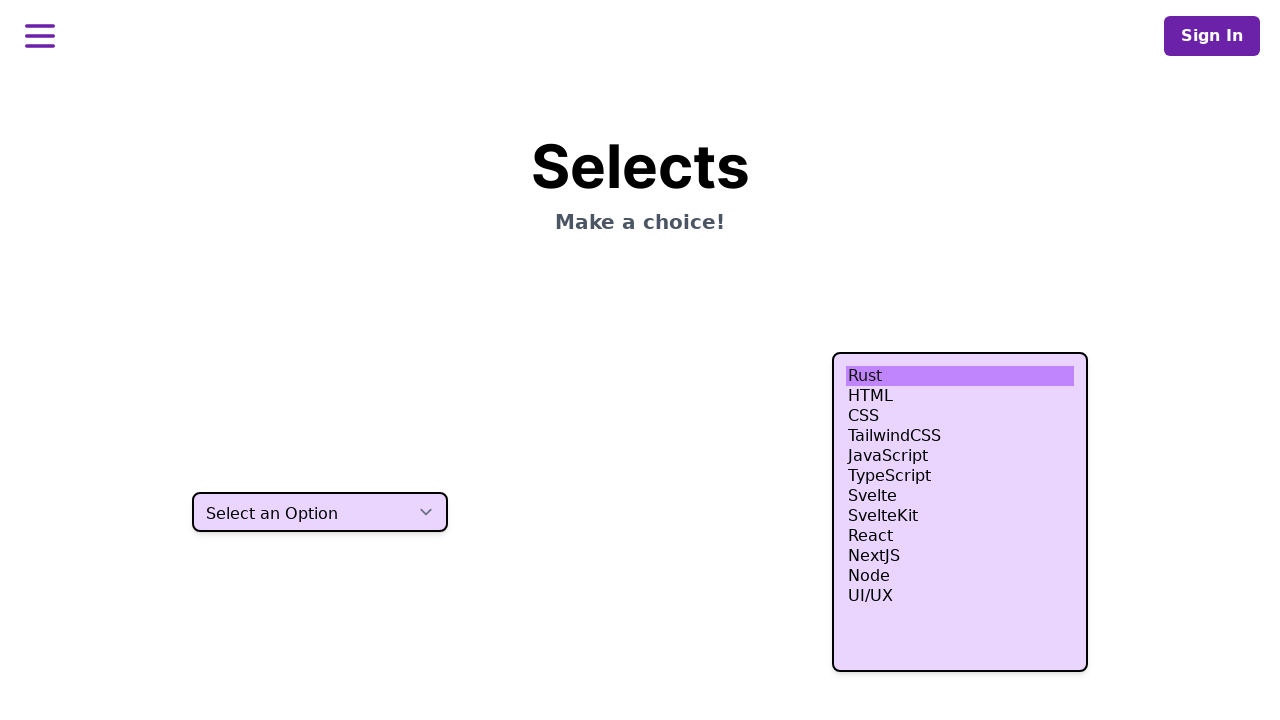

Selected 'HTML' option using visible text on select.h-80
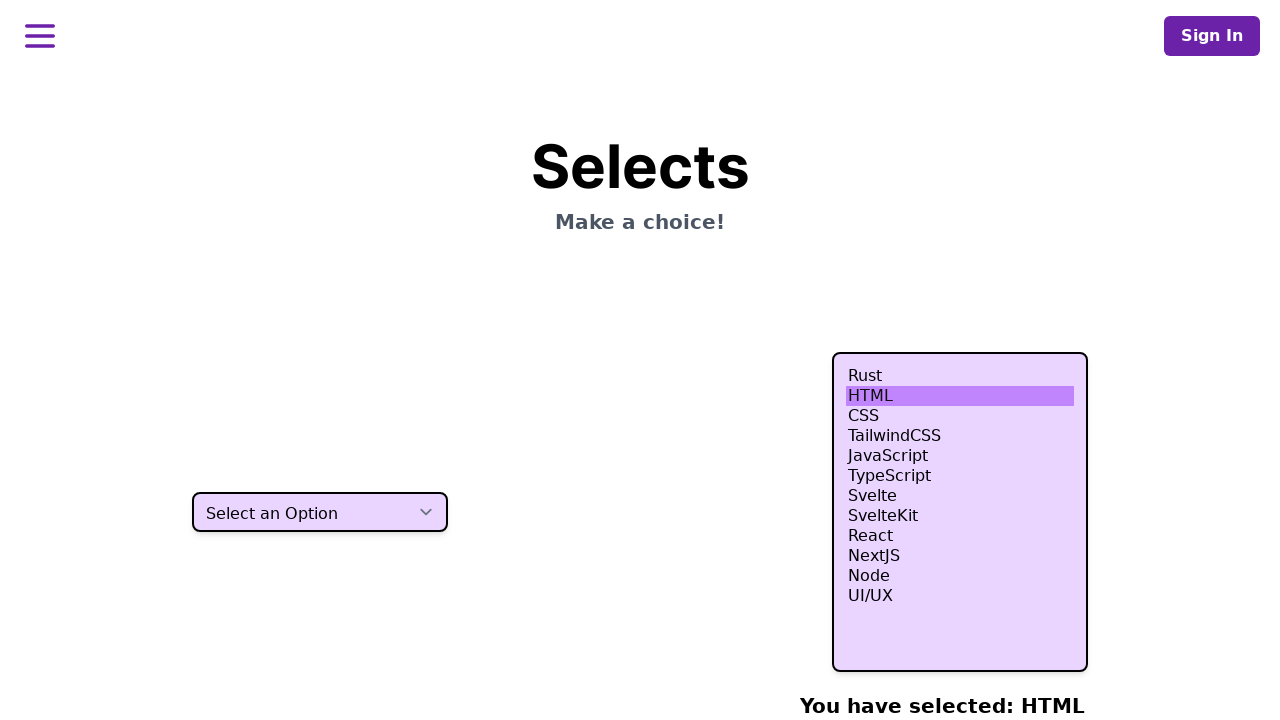

Selected option at index 3 (4th option) on select.h-80
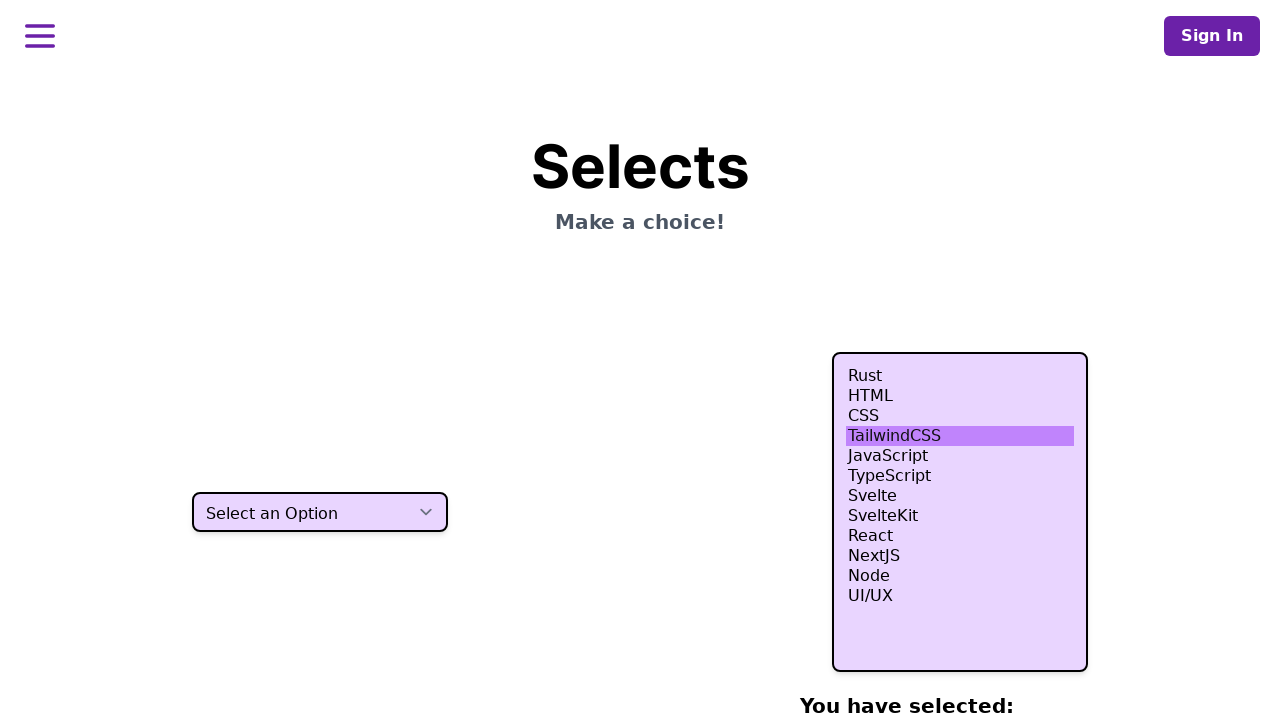

Selected option at index 4 (5th option) on select.h-80
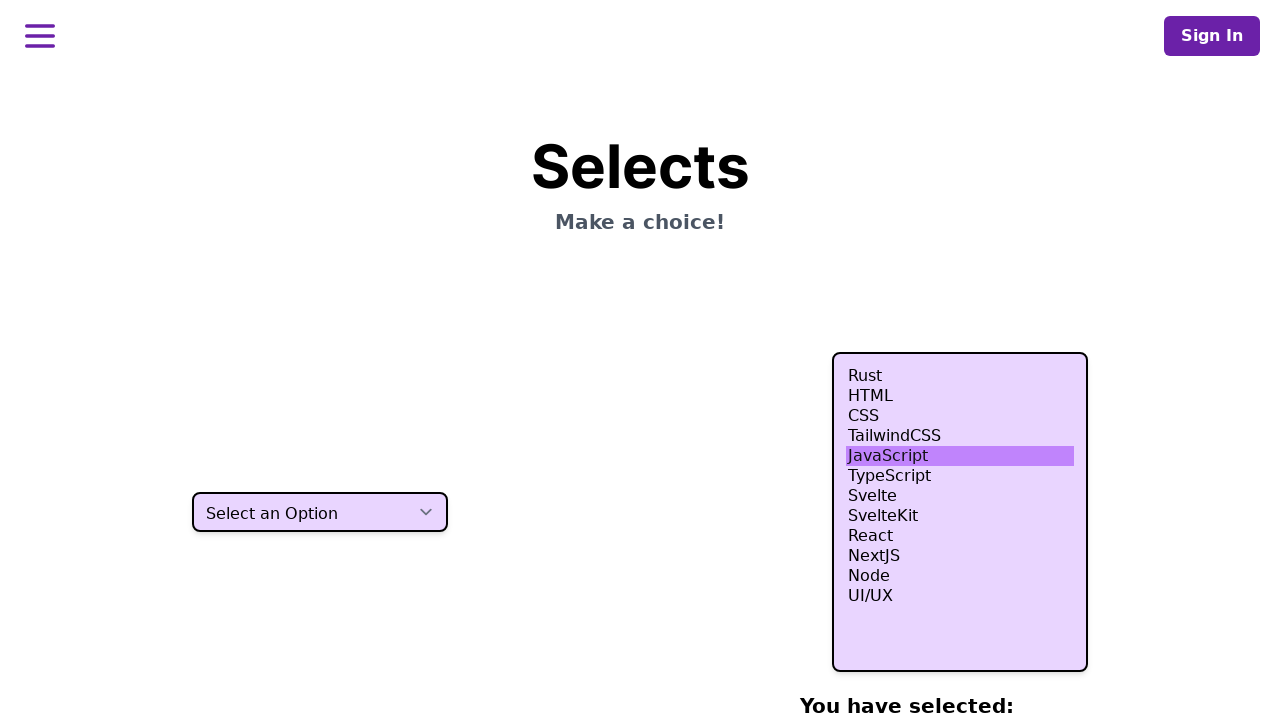

Selected option at index 5 (6th option) on select.h-80
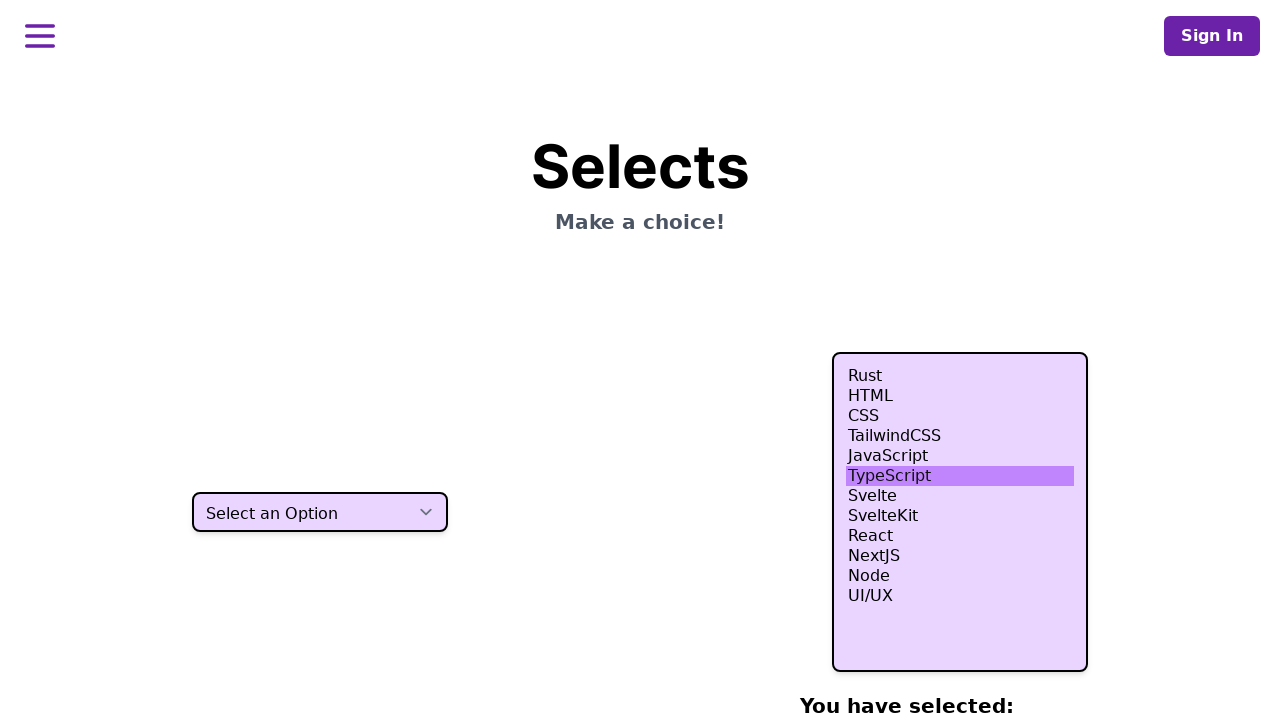

Selected 'Node' option using value attribute 'nodejs' on select.h-80
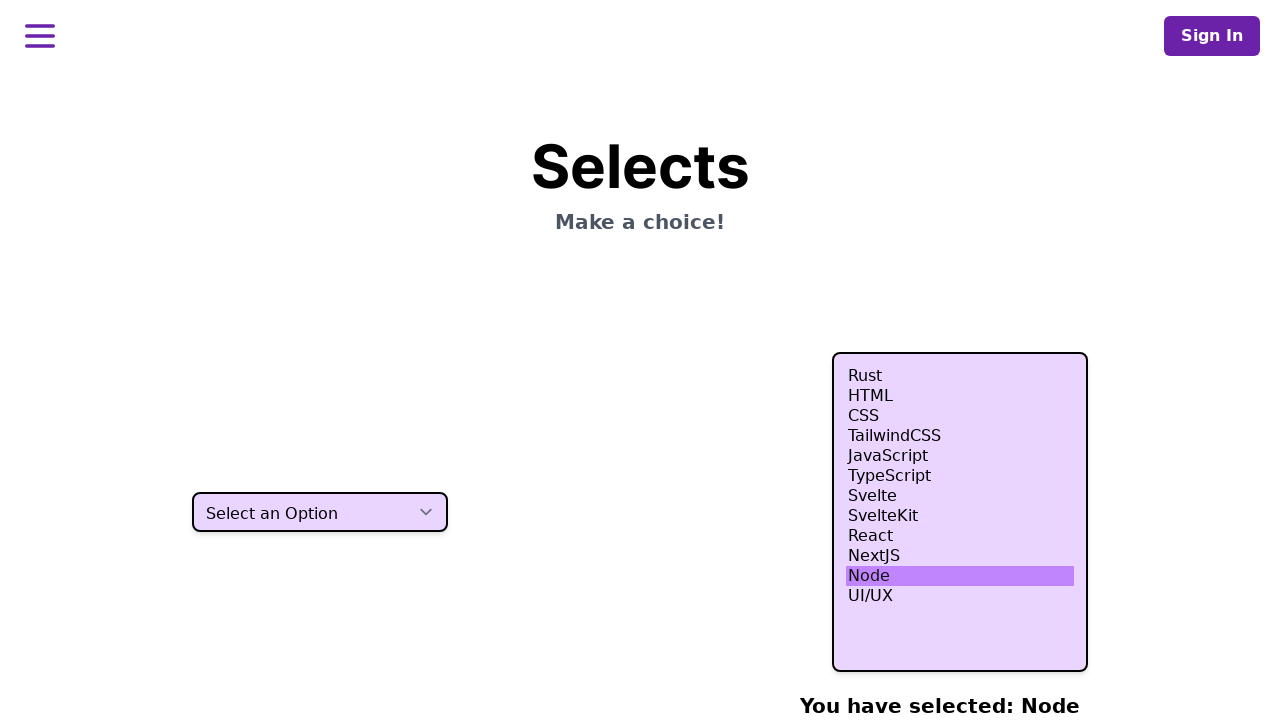

Located all checked options in the multi-select dropdown
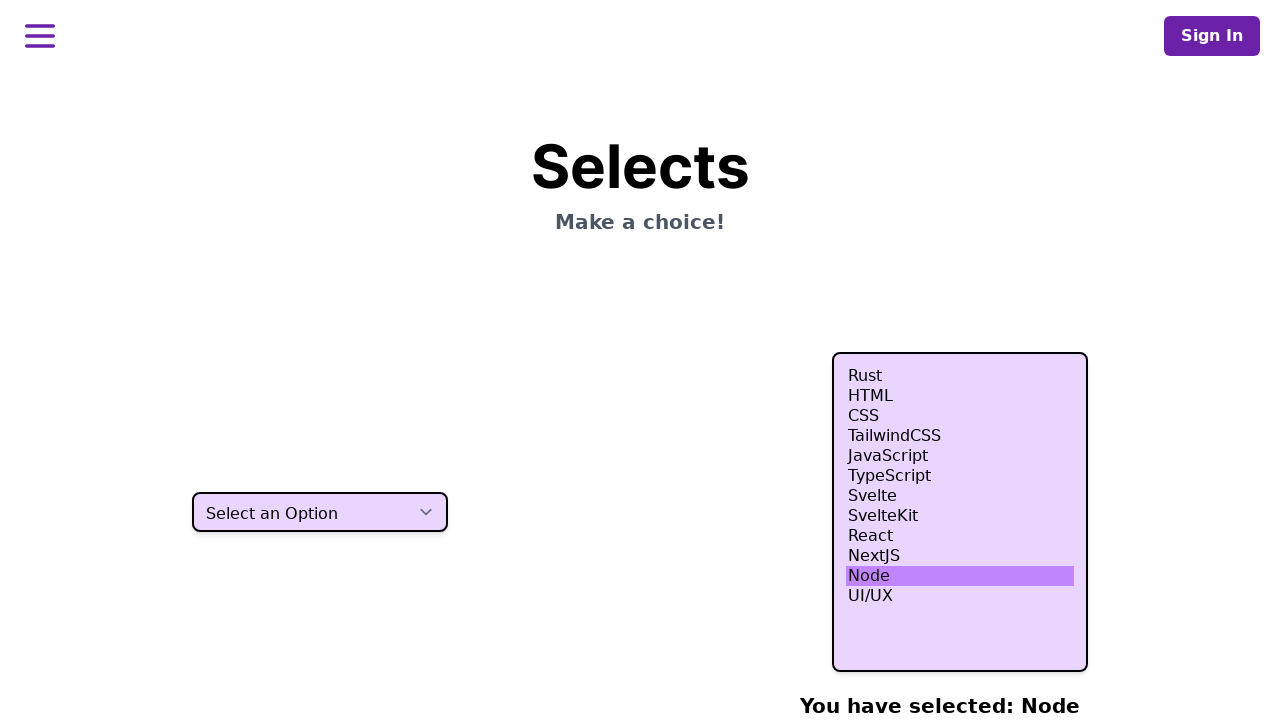

Waited for first selected option to be available
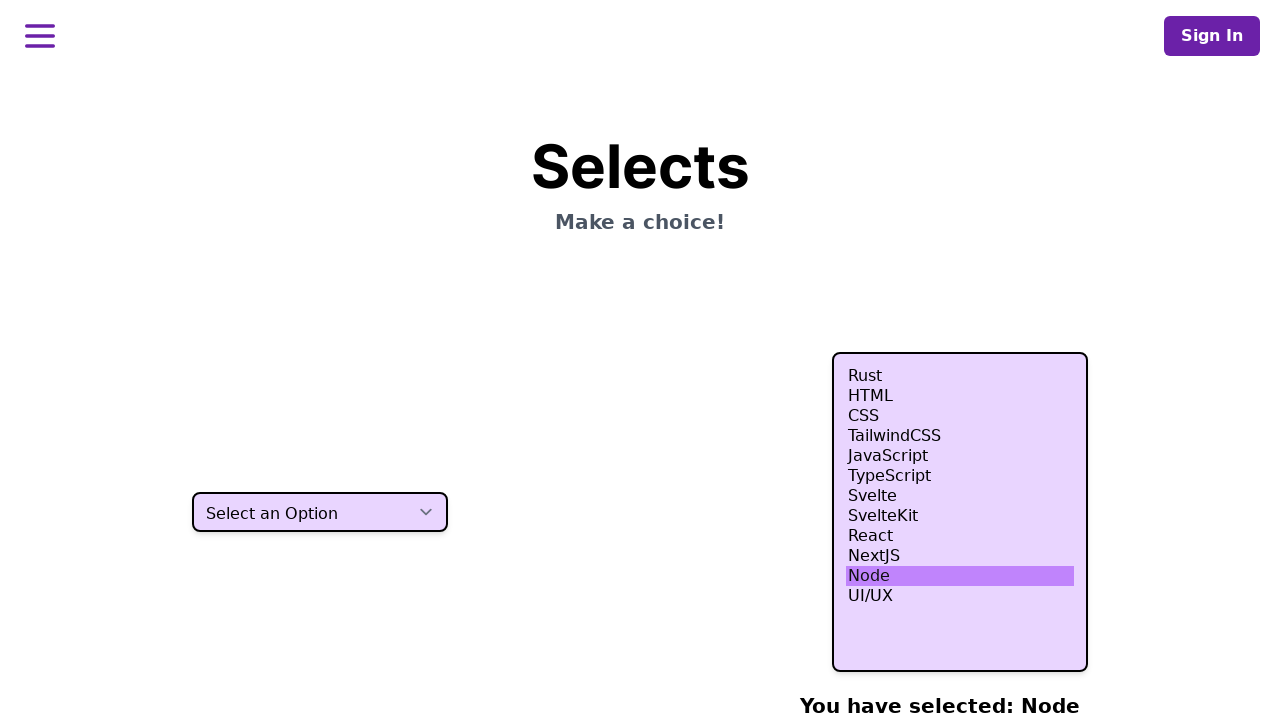

Deselected index 4 (5th option) and updated multi-select with remaining options: HTML, index 3, index 5, and Node on select.h-80
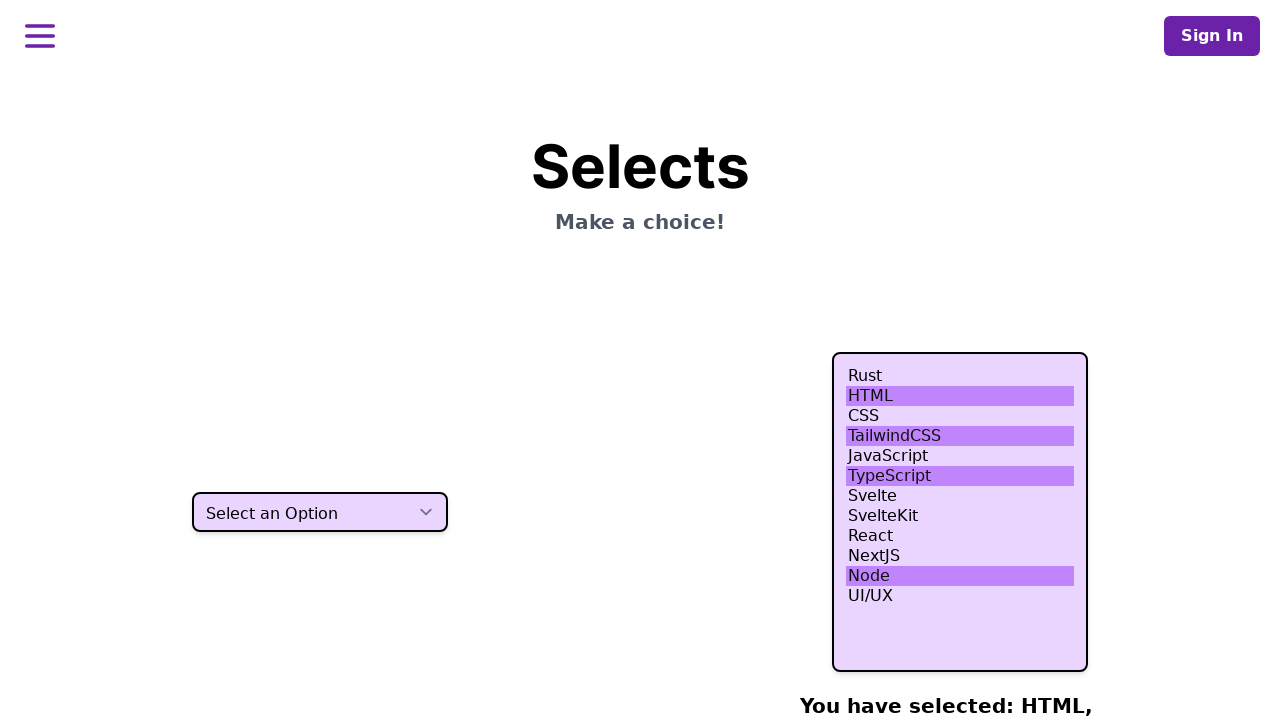

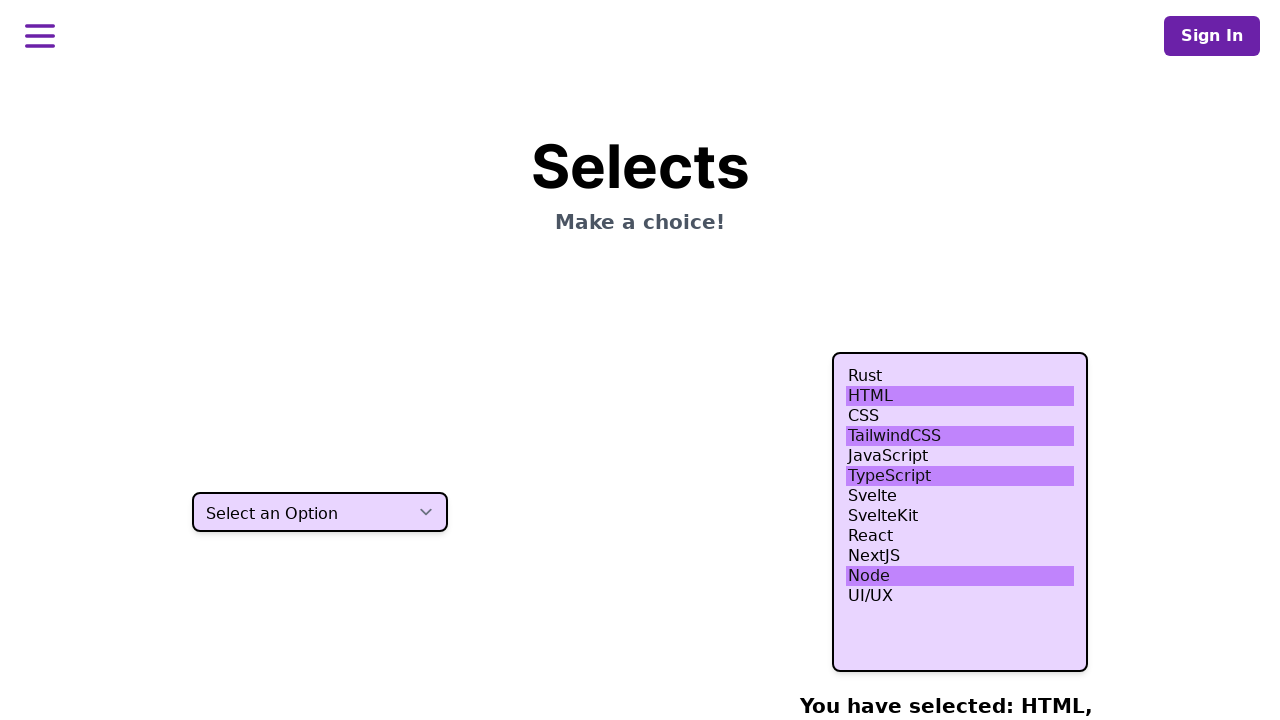